Tests file upload functionality by uploading a file and verifying the success message is displayed

Starting URL: https://the-internet.herokuapp.com/upload

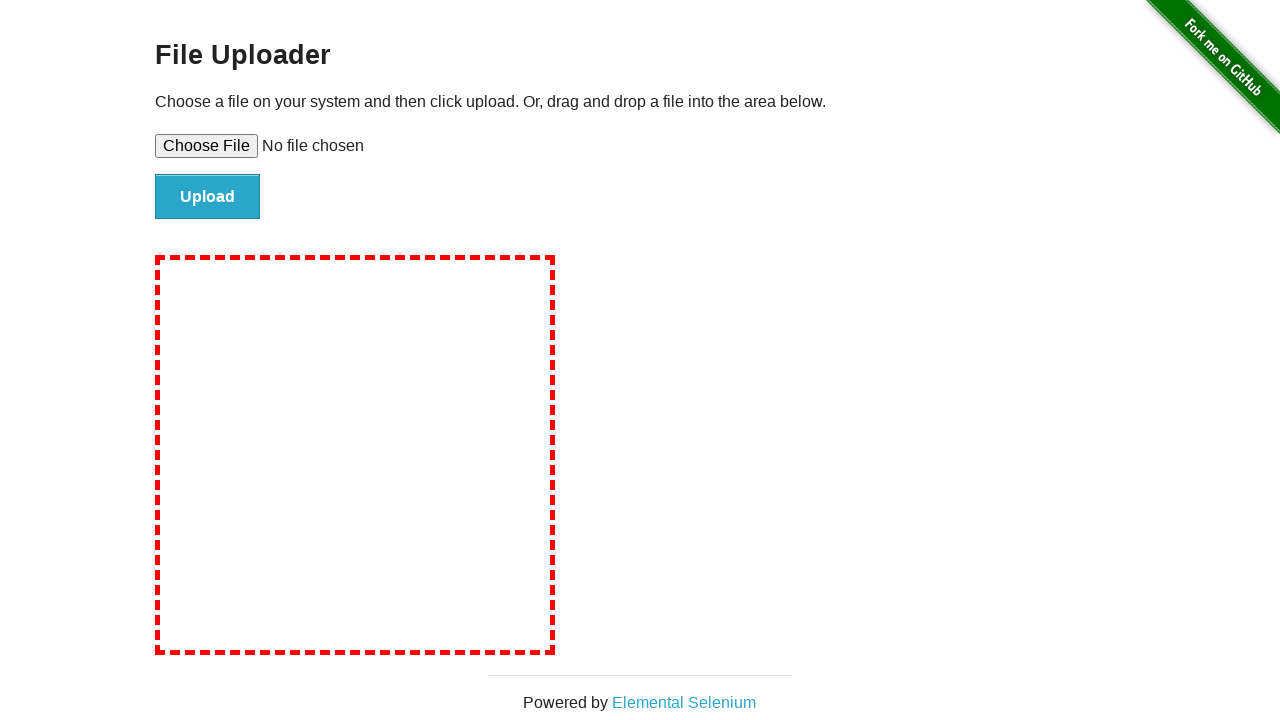

Created temporary test file for upload
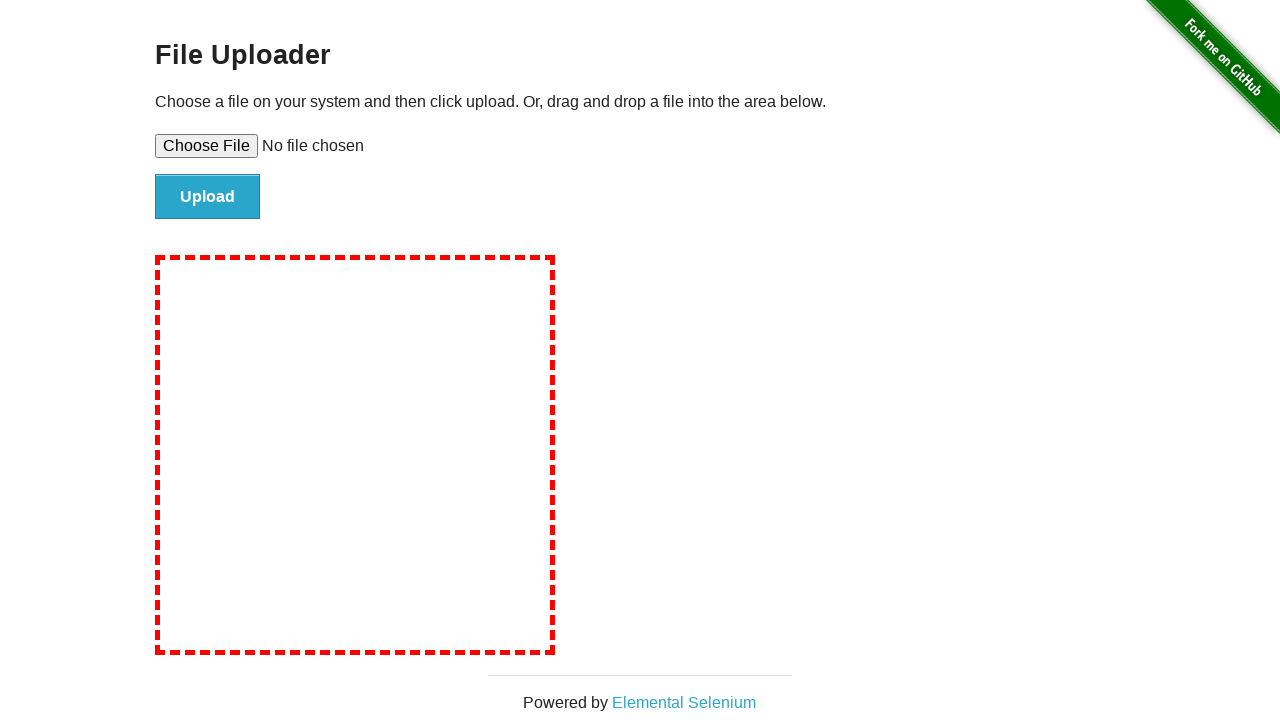

Set input files with test file path
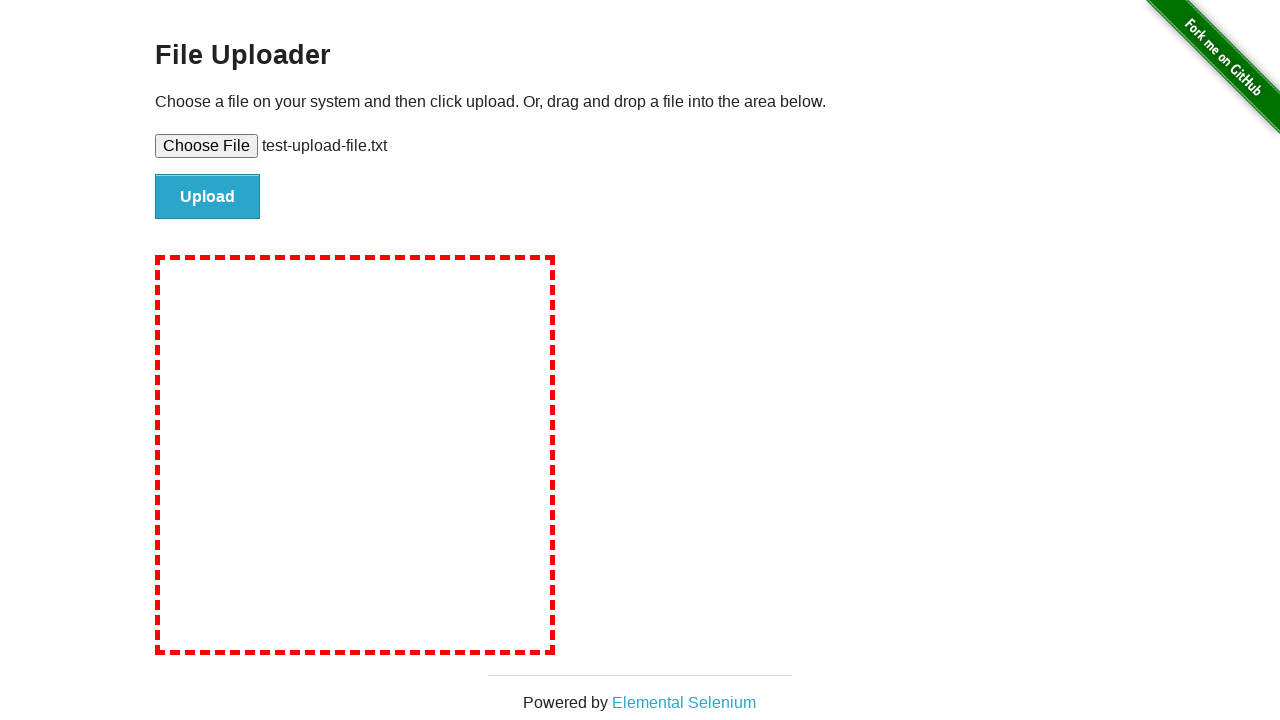

Clicked file submit button at (208, 197) on #file-submit
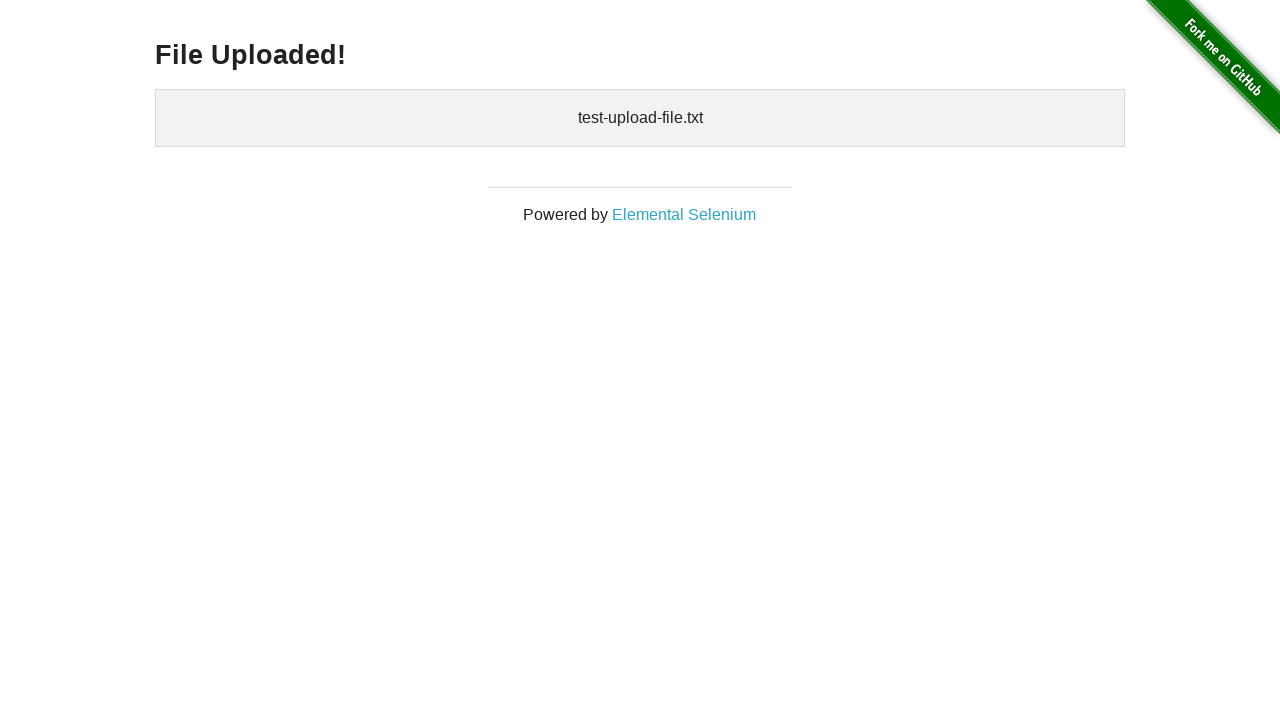

Waited for uploaded files section to appear
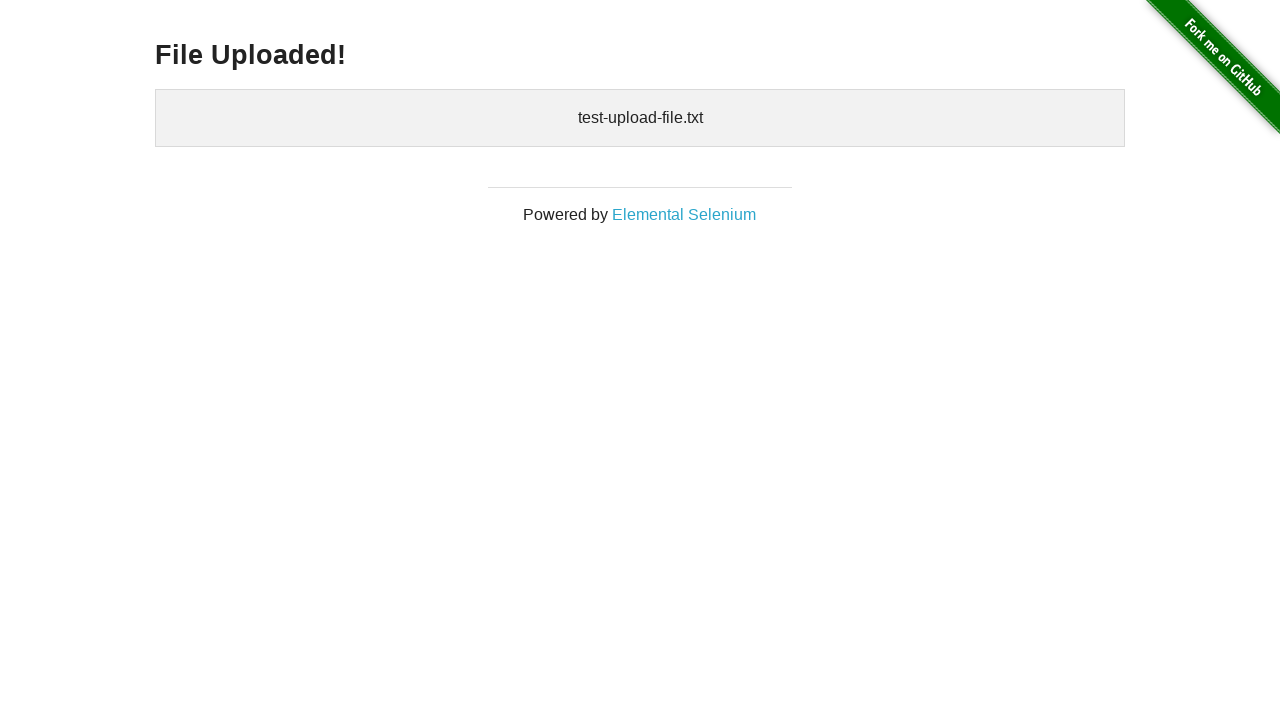

Verified success message 'File Uploaded!' is displayed
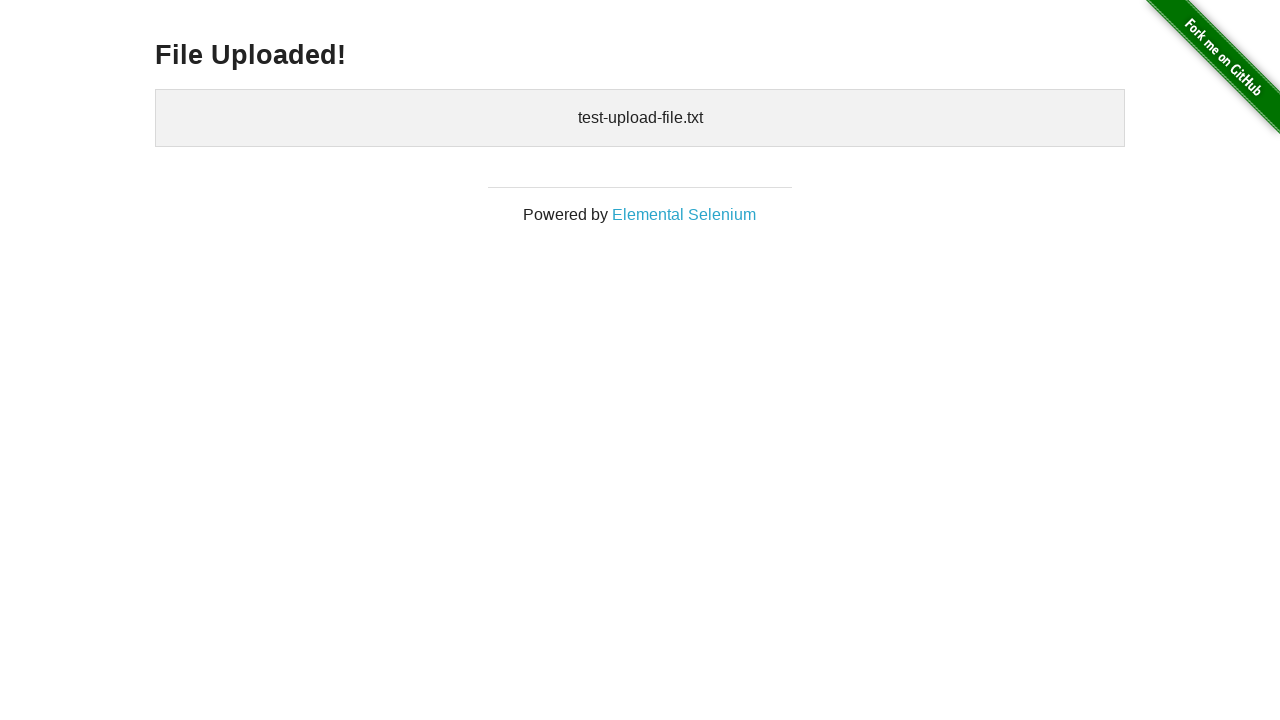

Cleaned up temporary test file
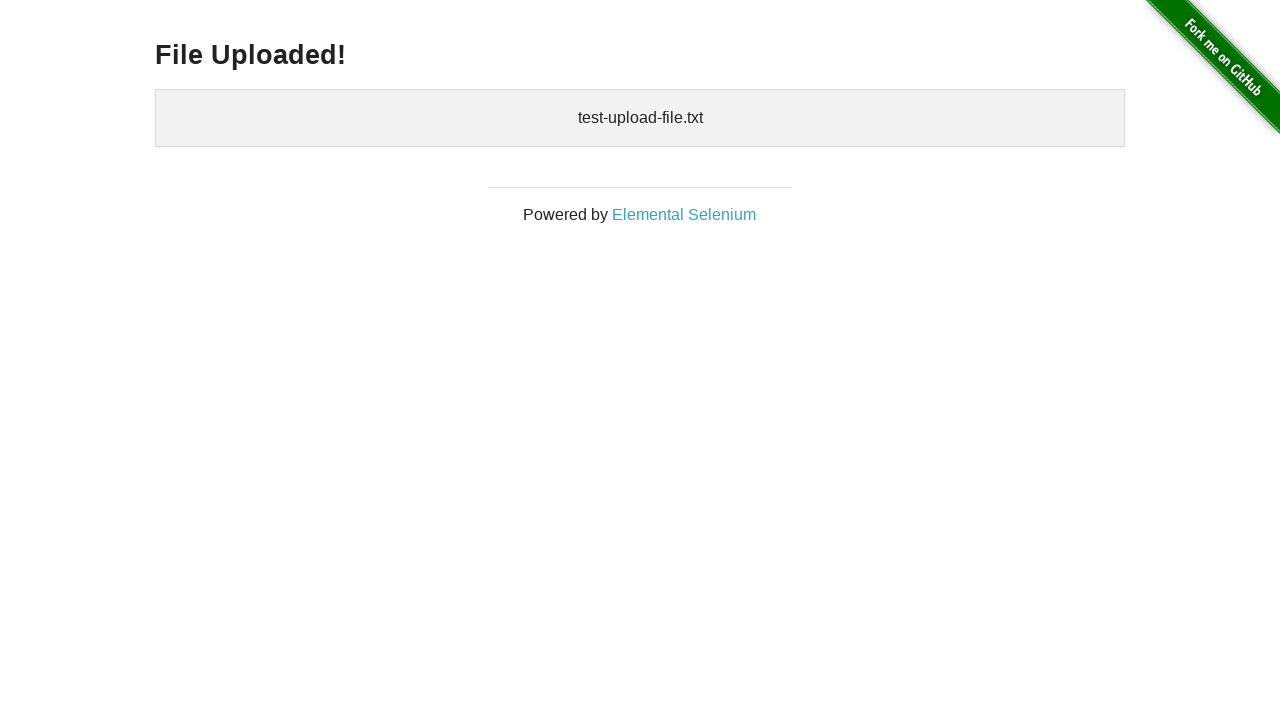

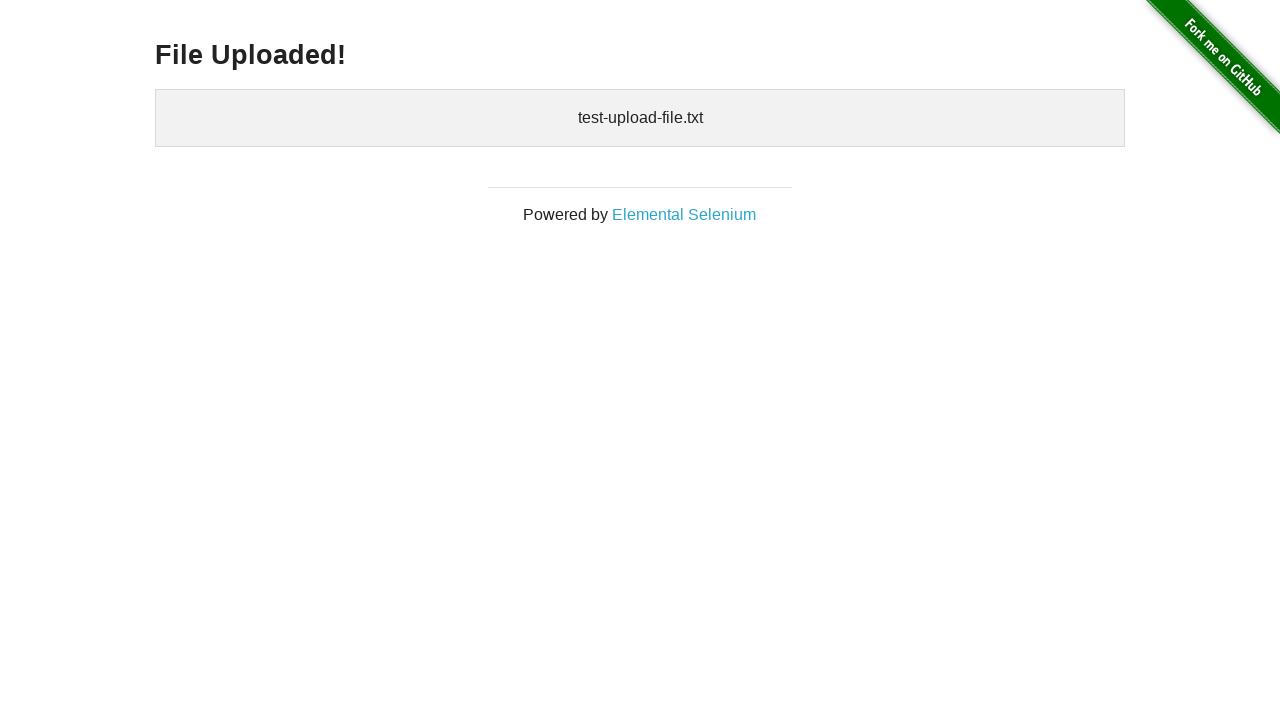